Verifies that the "All products" button text is displayed correctly

Starting URL: https://webshop-agil-testautomatiserare.netlify.app/

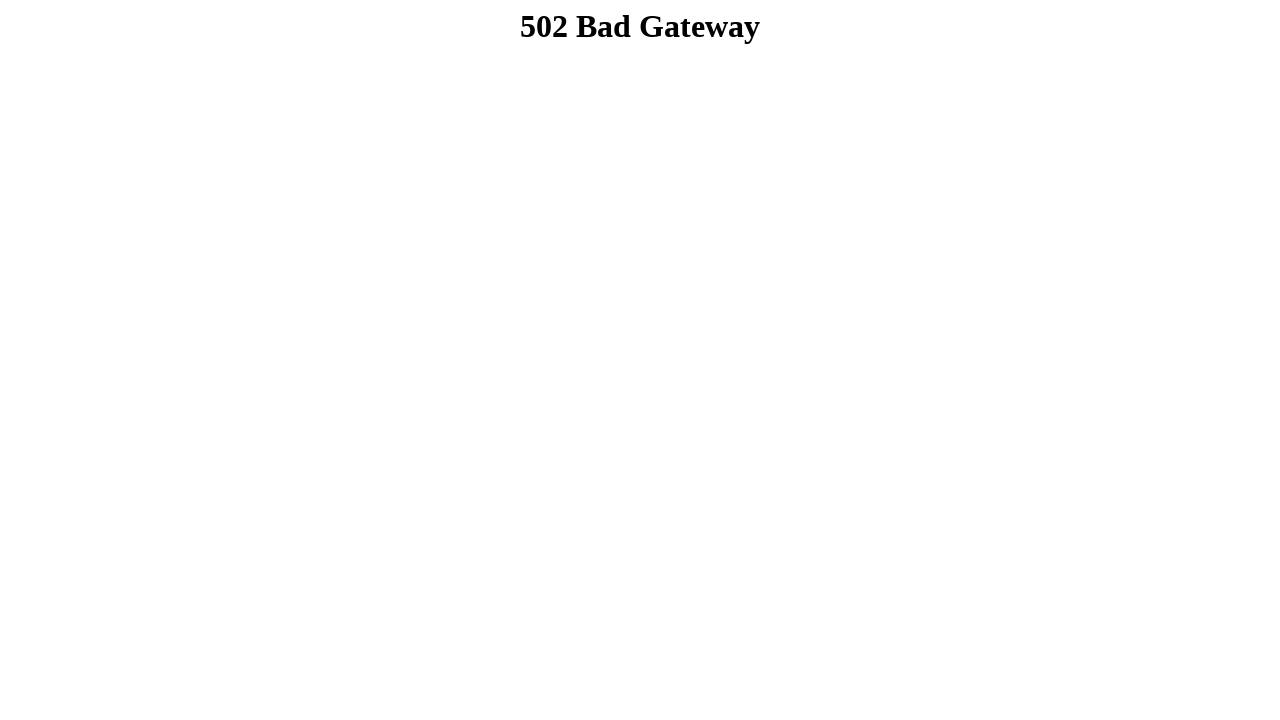

Navigated to webshop homepage
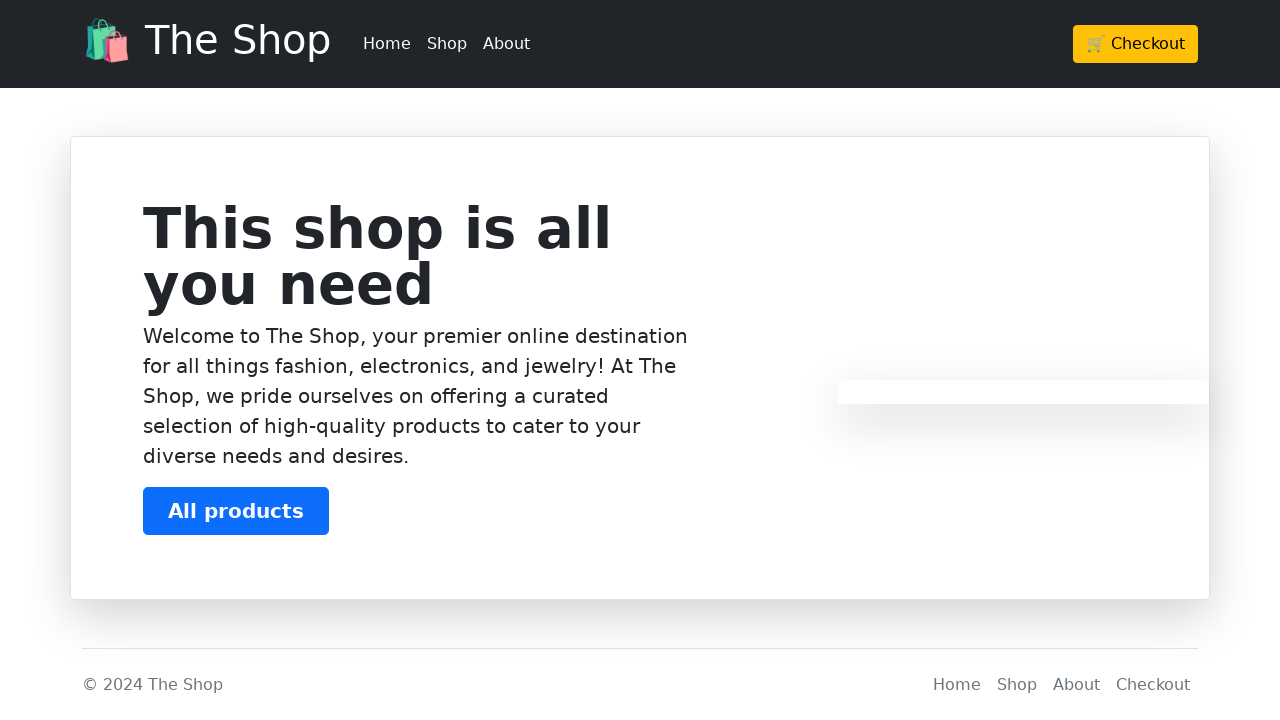

Retrieved text content from 'All products' button
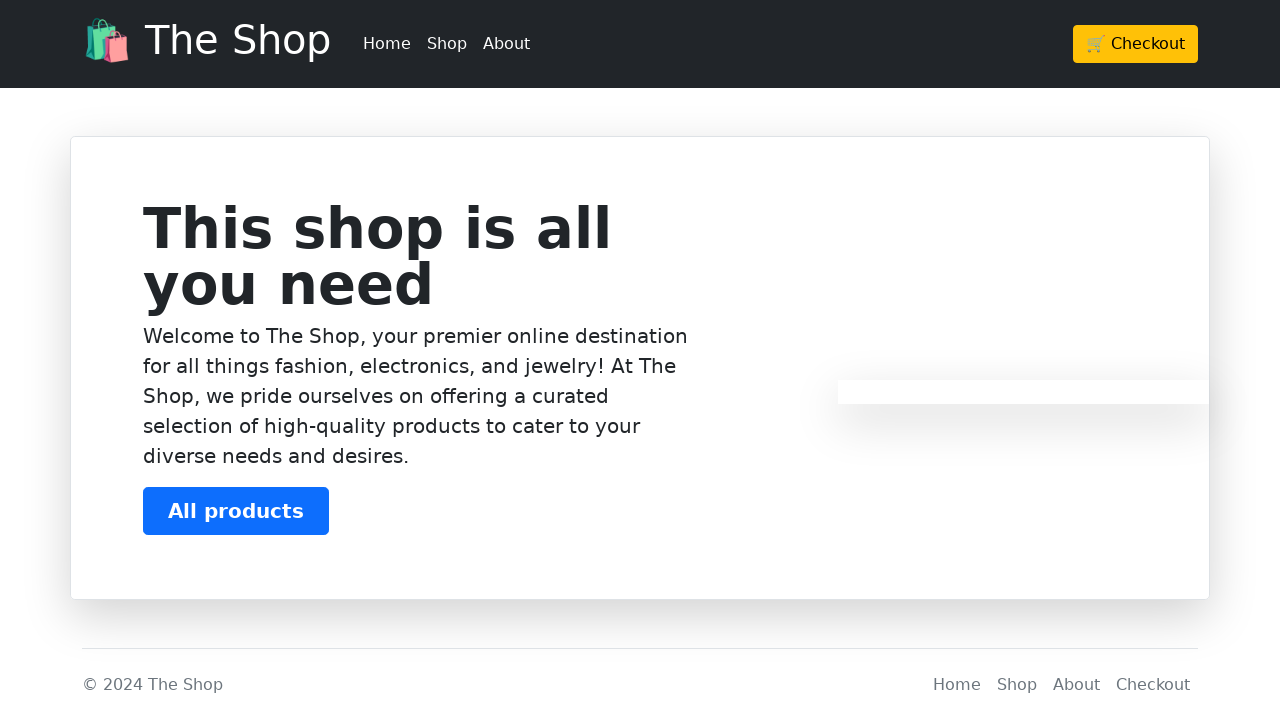

Verified that button text is 'All products'
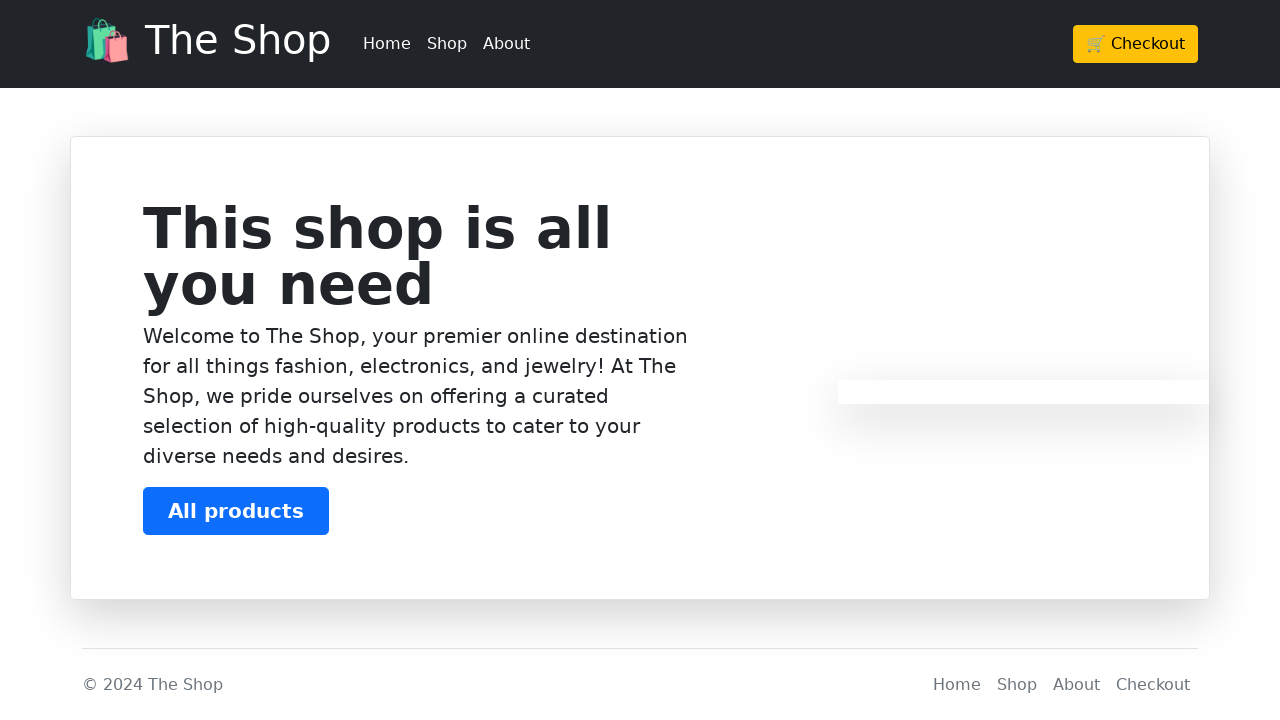

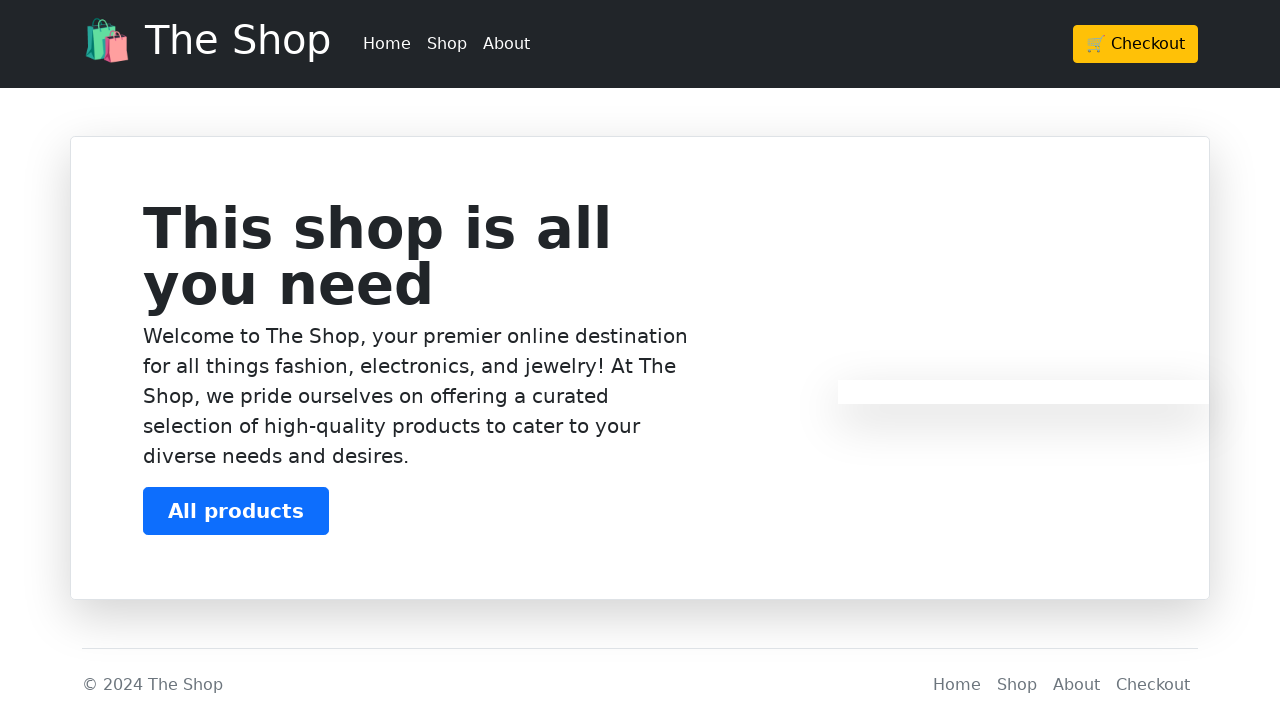